Tests that the currently applied filter is highlighted in the navigation

Starting URL: https://demo.playwright.dev/todomvc

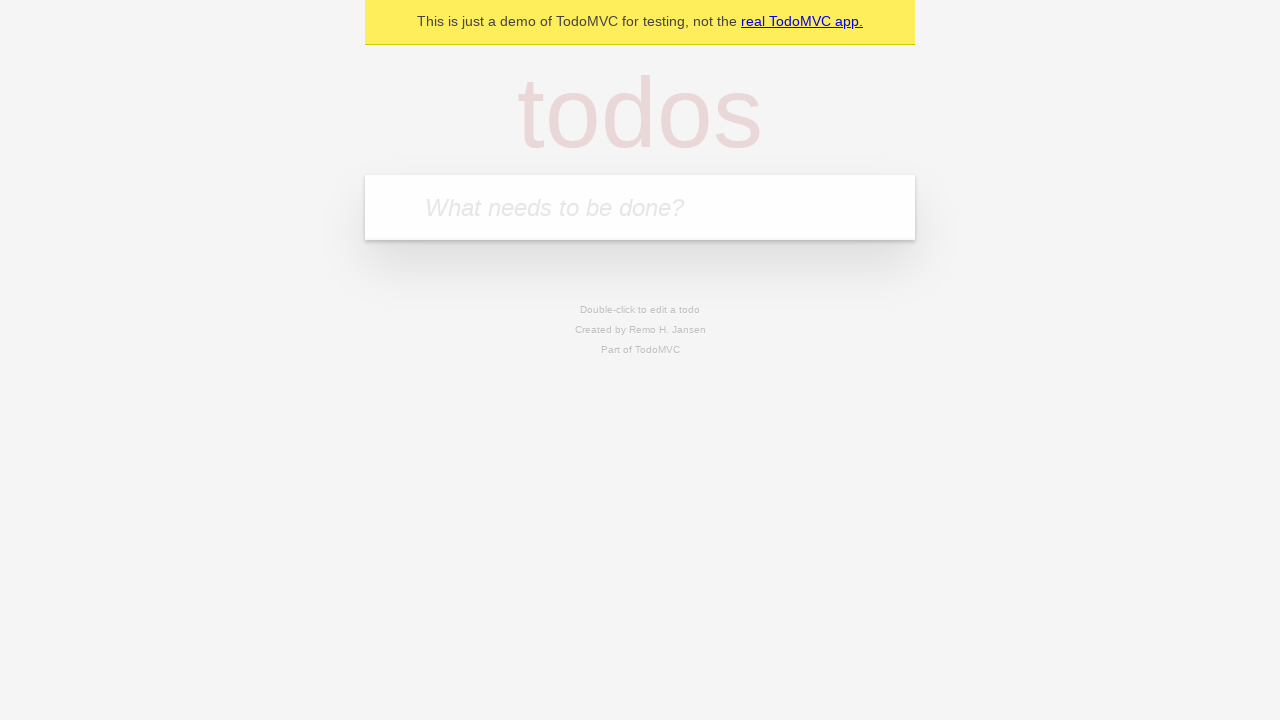

Located the todo input field
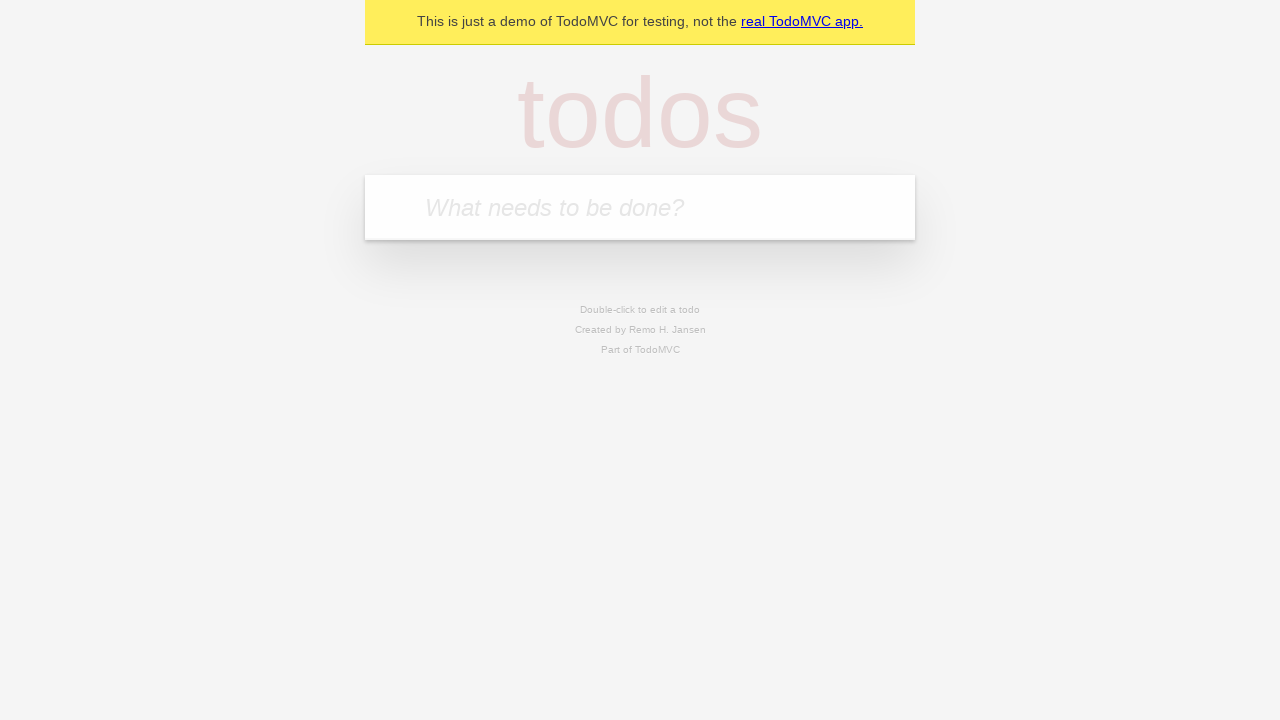

Filled first todo: 'buy some cheese' on internal:attr=[placeholder="What needs to be done?"i]
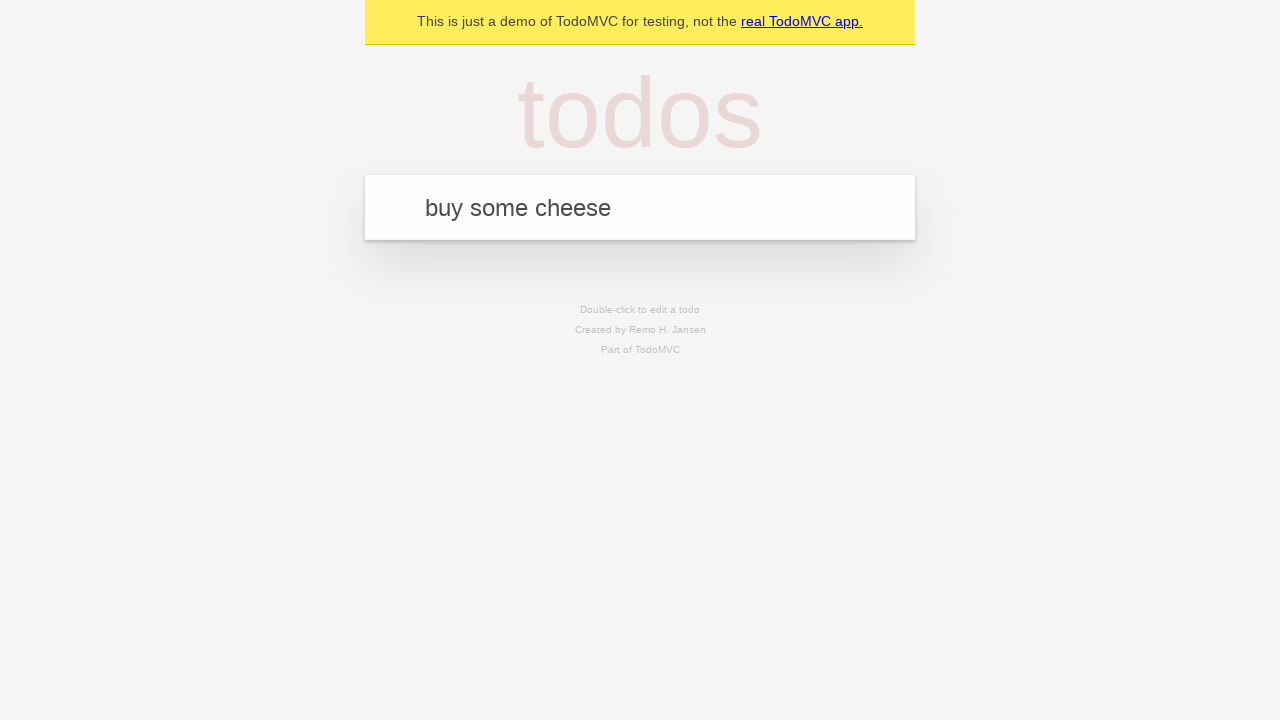

Submitted first todo on internal:attr=[placeholder="What needs to be done?"i]
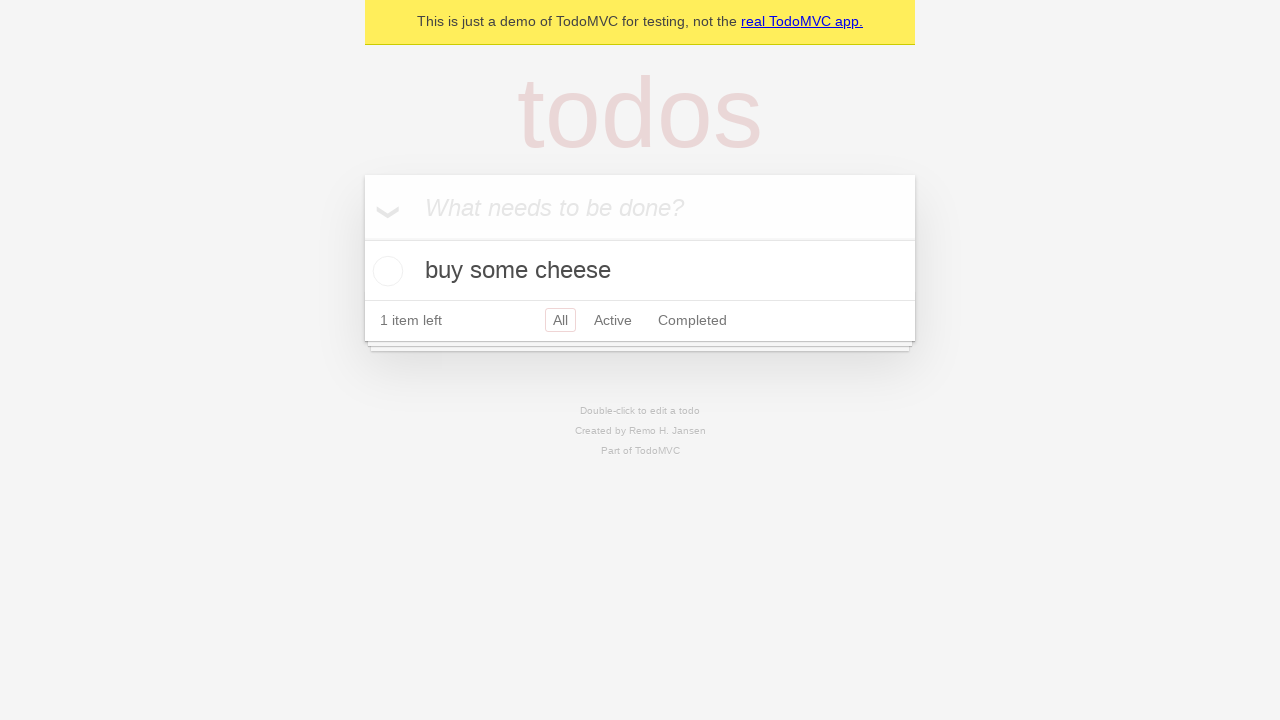

Filled second todo: 'feed the cat' on internal:attr=[placeholder="What needs to be done?"i]
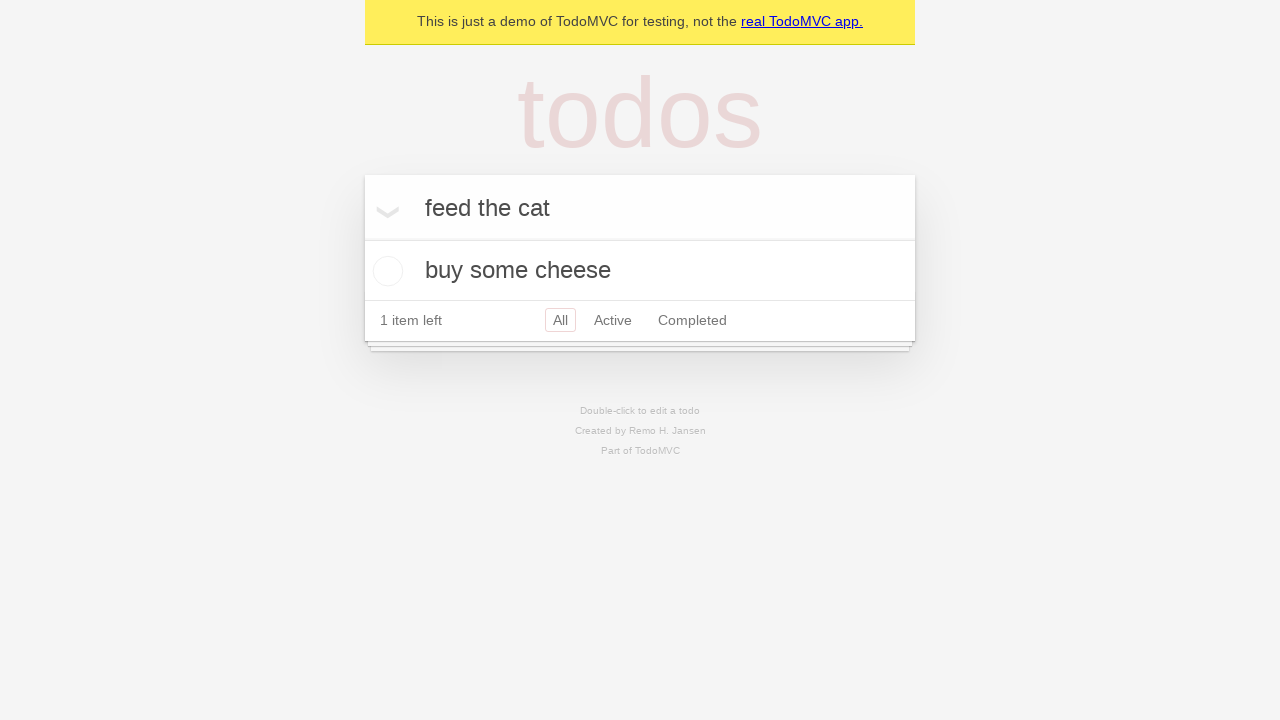

Submitted second todo on internal:attr=[placeholder="What needs to be done?"i]
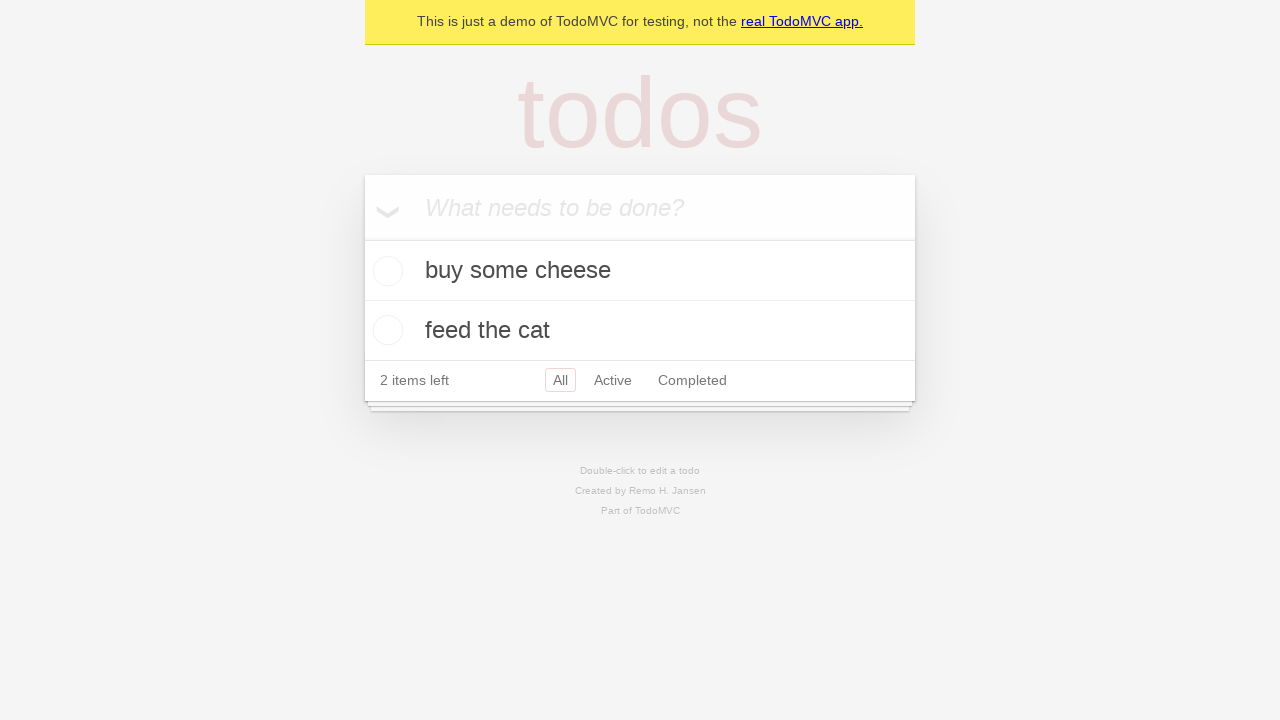

Filled third todo: 'book a doctors appointment' on internal:attr=[placeholder="What needs to be done?"i]
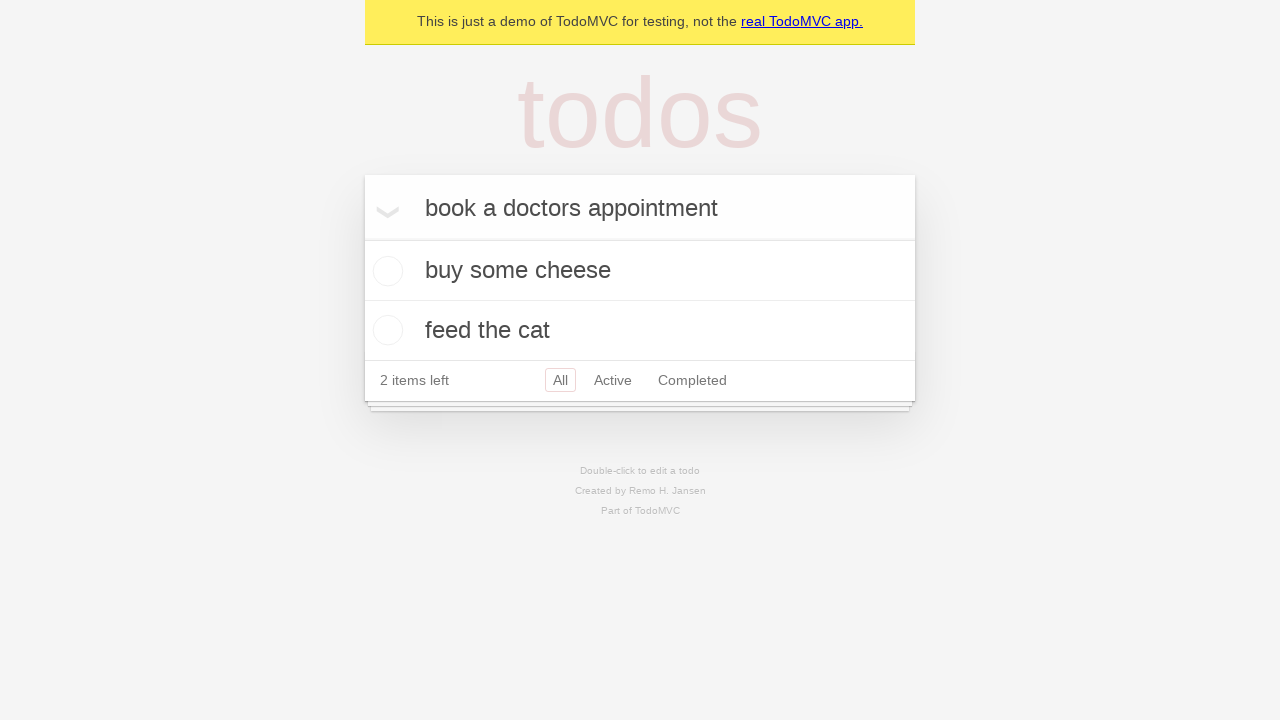

Submitted third todo on internal:attr=[placeholder="What needs to be done?"i]
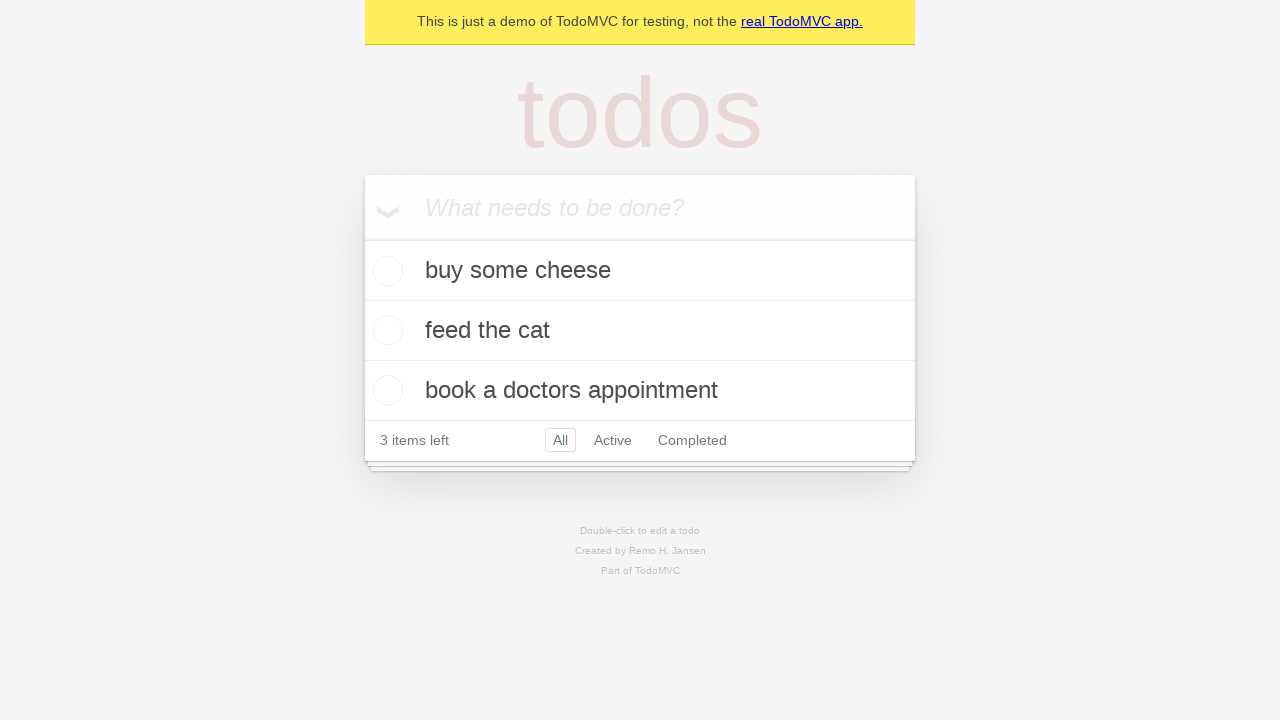

Clicked Active filter at (613, 440) on internal:role=link[name="Active"i]
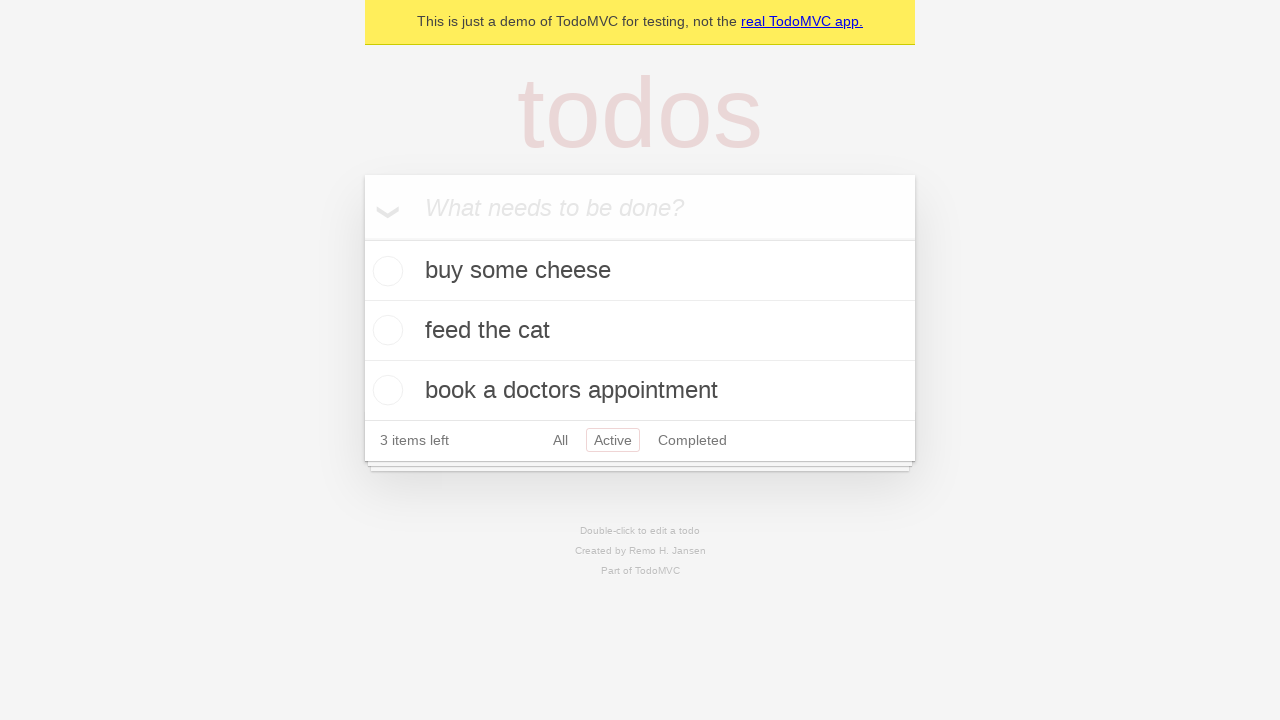

Clicked Completed filter - should be highlighted as currently applied filter at (692, 440) on internal:role=link[name="Completed"i]
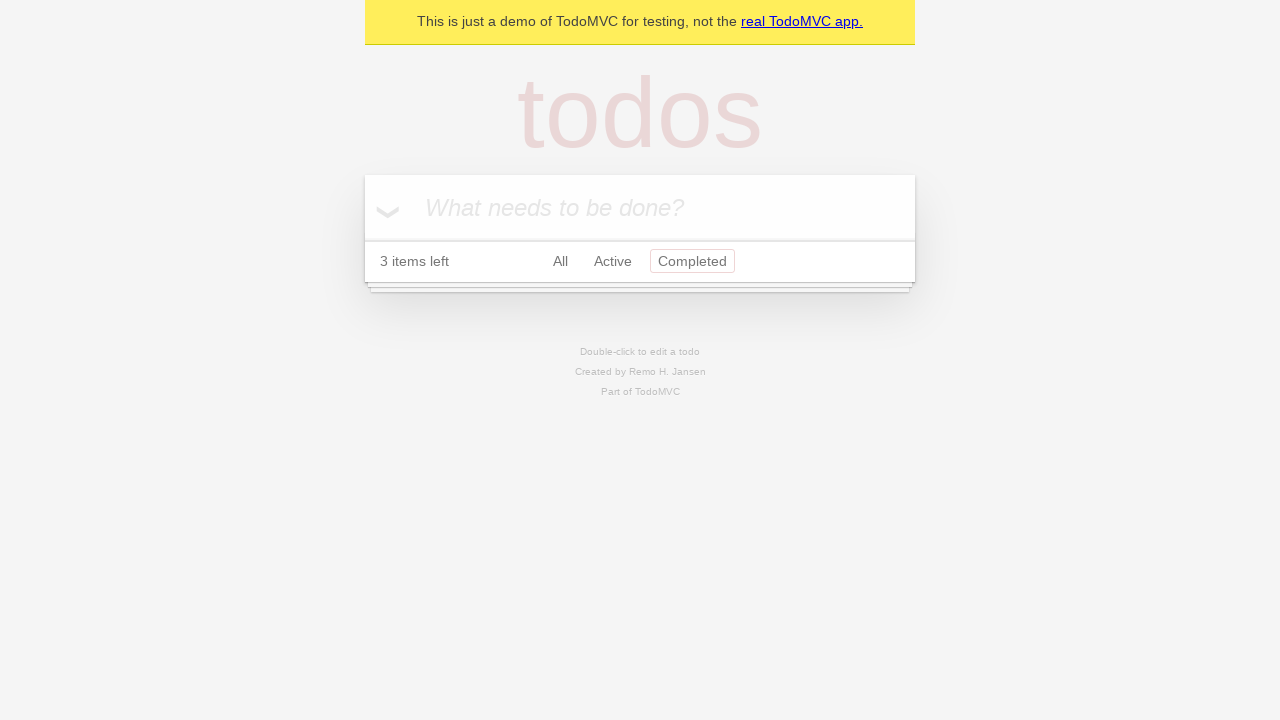

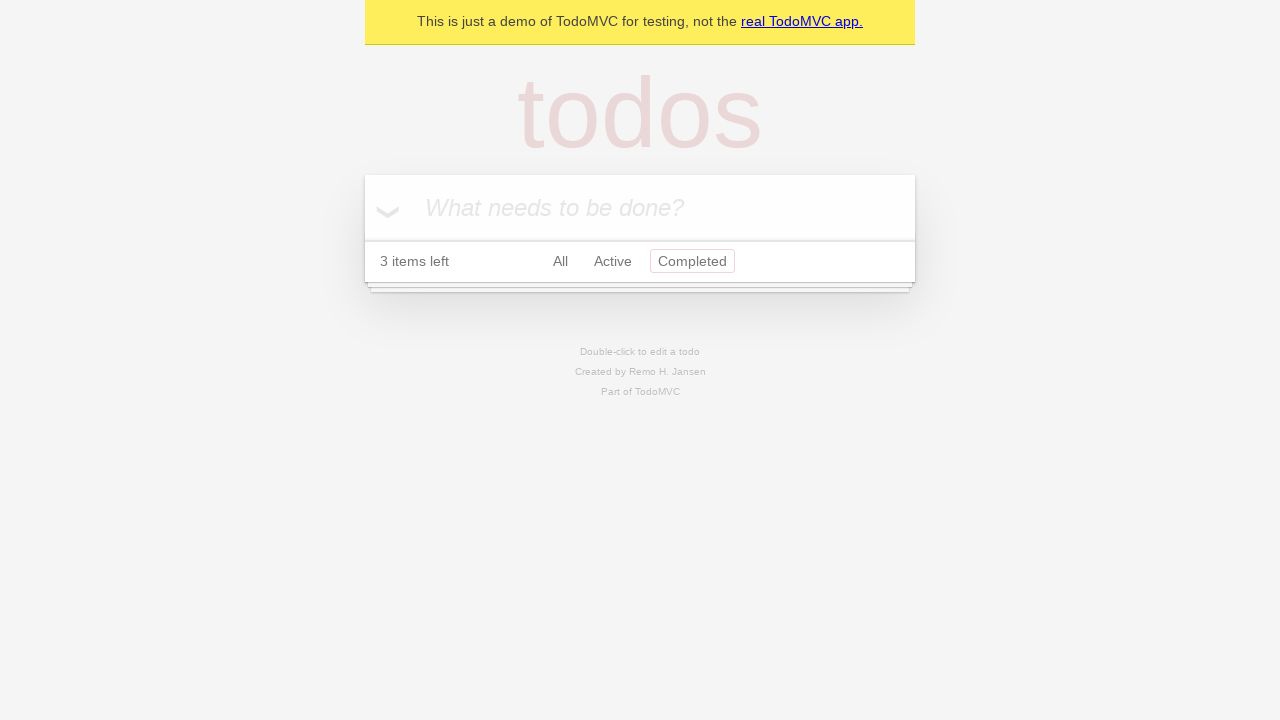